Verifies the text of the log in button on the NextBase CRM login page by checking its value attribute

Starting URL: https://login1.nextbasecrm.com/

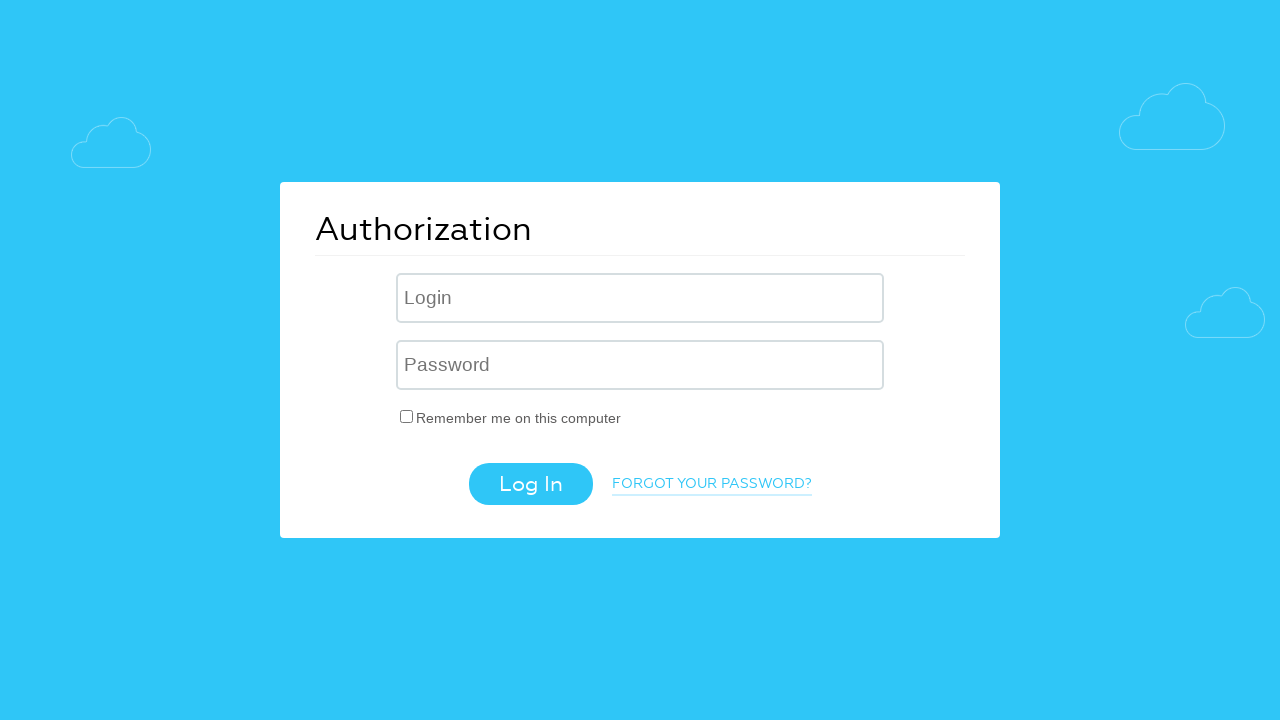

Navigated to NextBase CRM login page
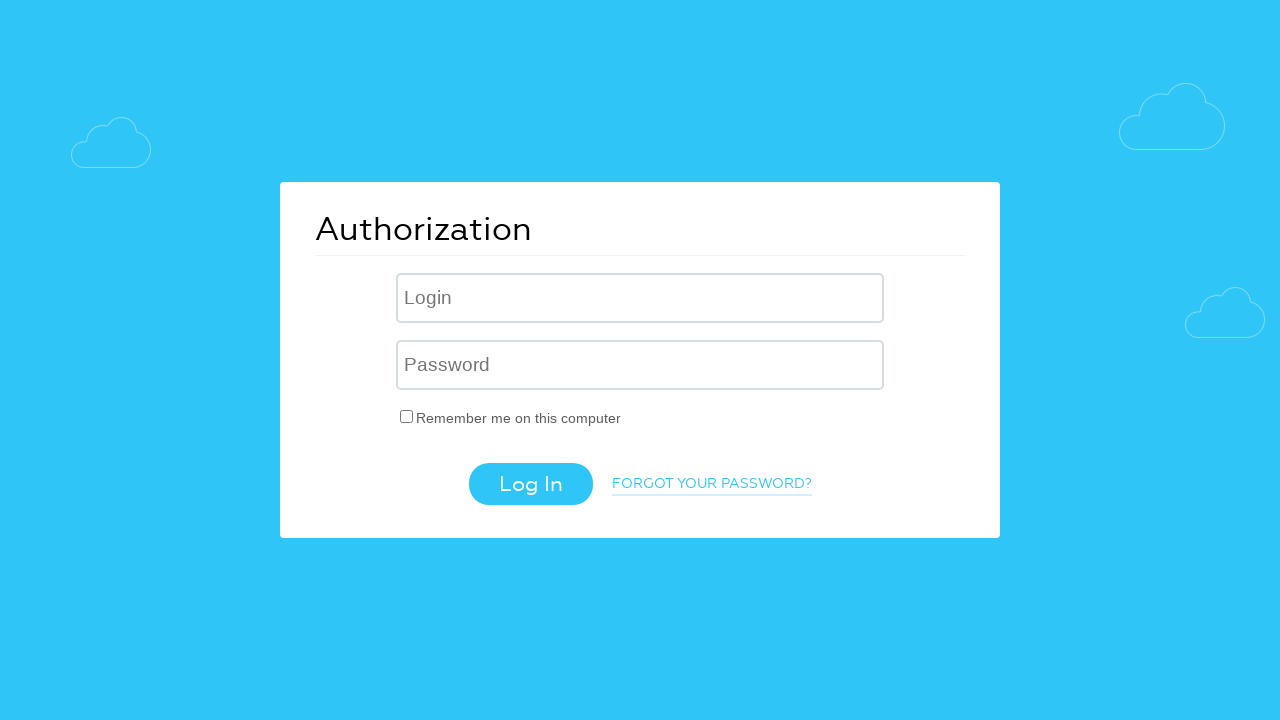

Located the Log In button using CSS selector
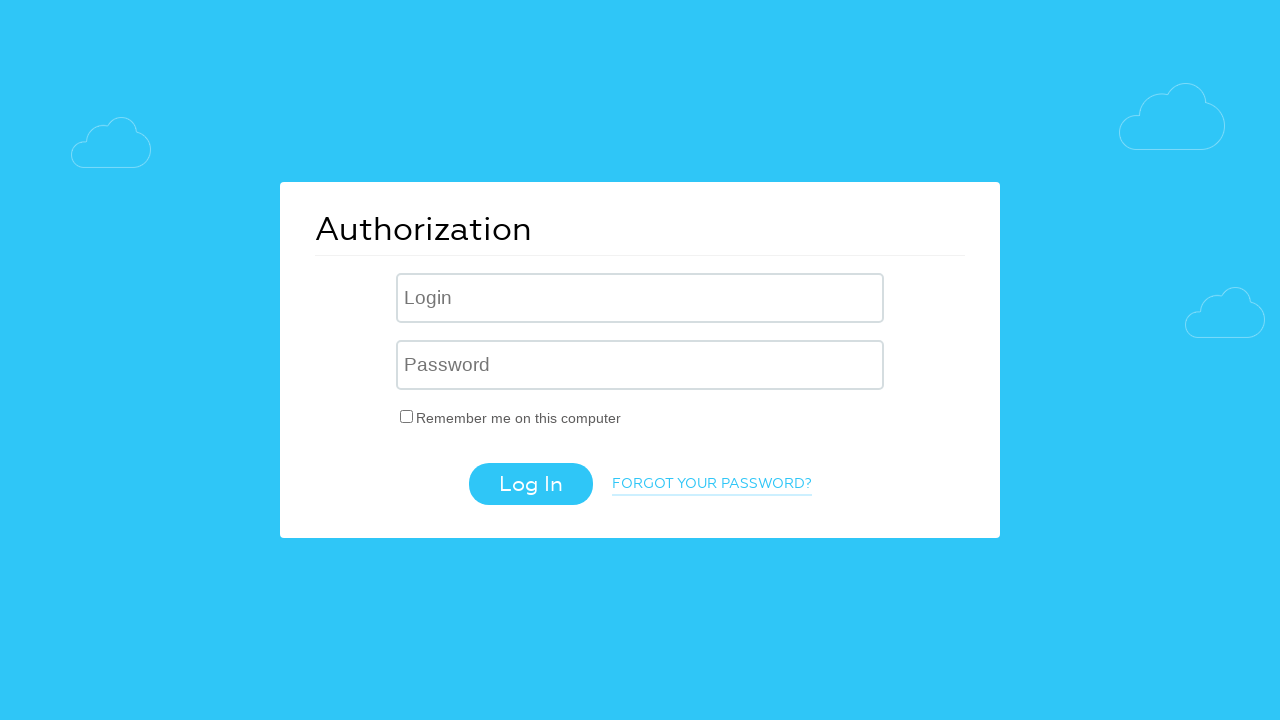

Retrieved value attribute from Log In button: 'Log In'
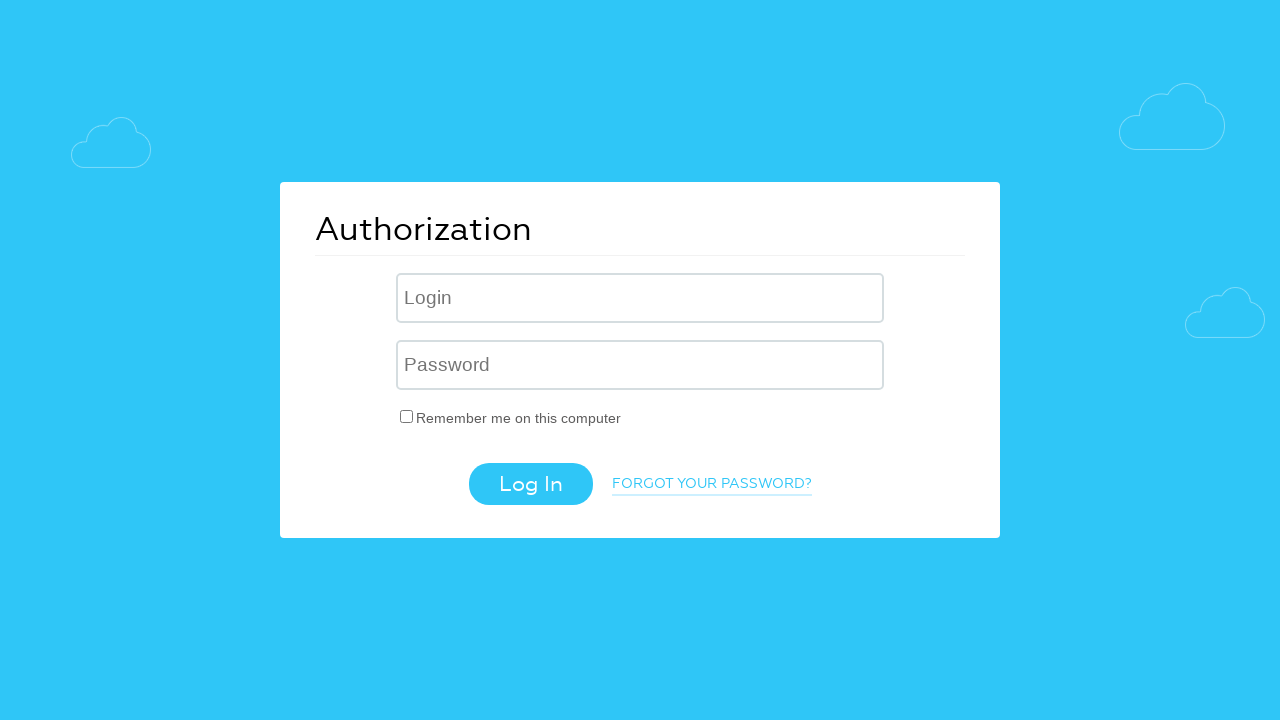

Verified Log In button text matches expected value 'Log In'
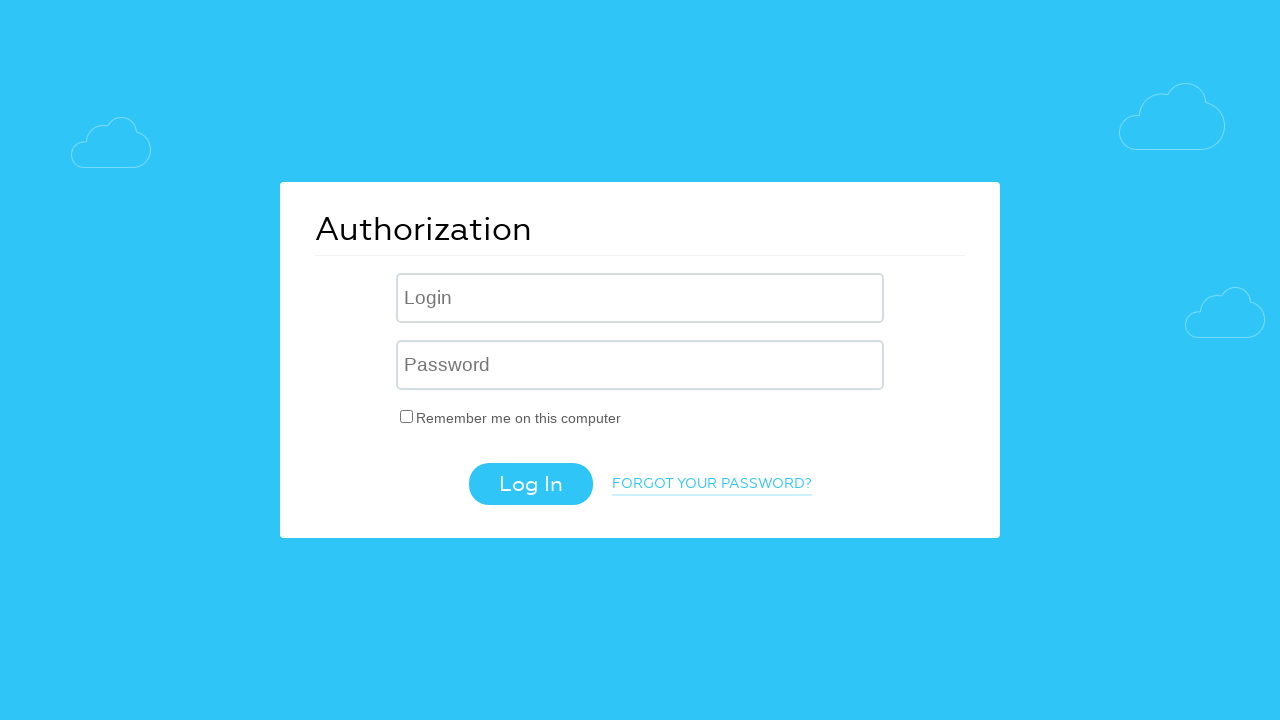

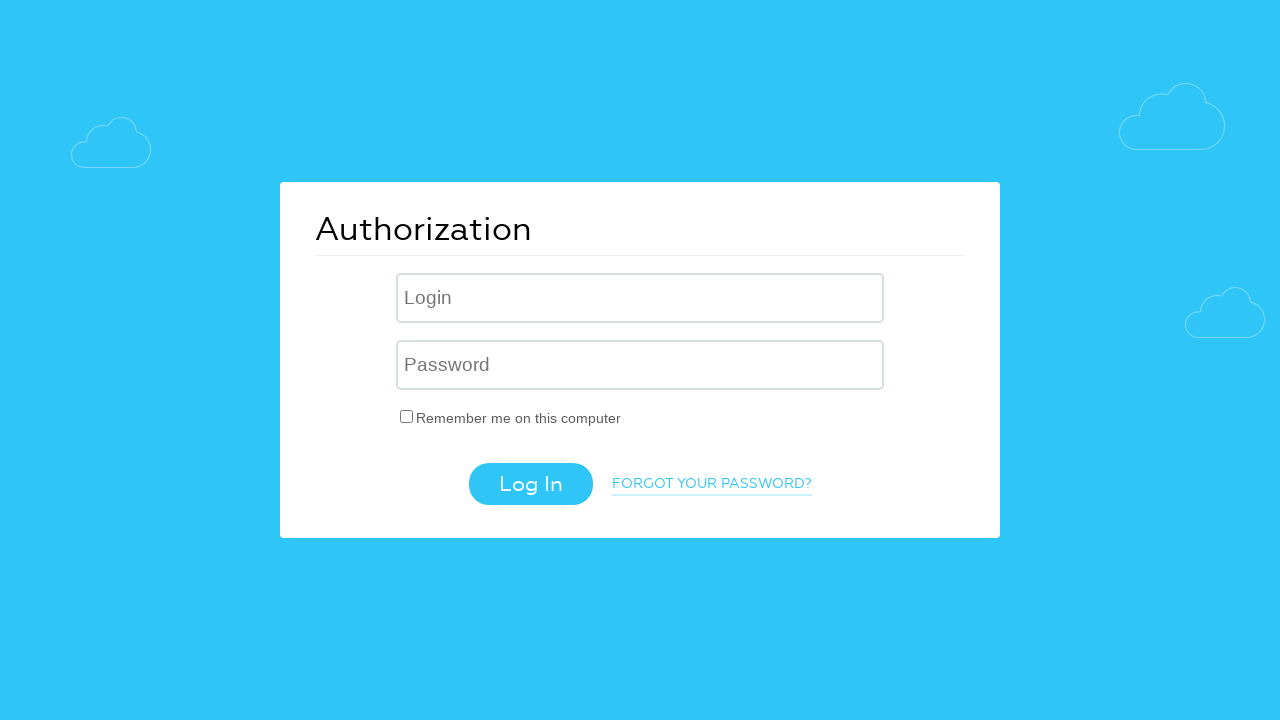